Navigates to LambdaTest website and waits for the page to fully load

Starting URL: http://www.lambdatest.com

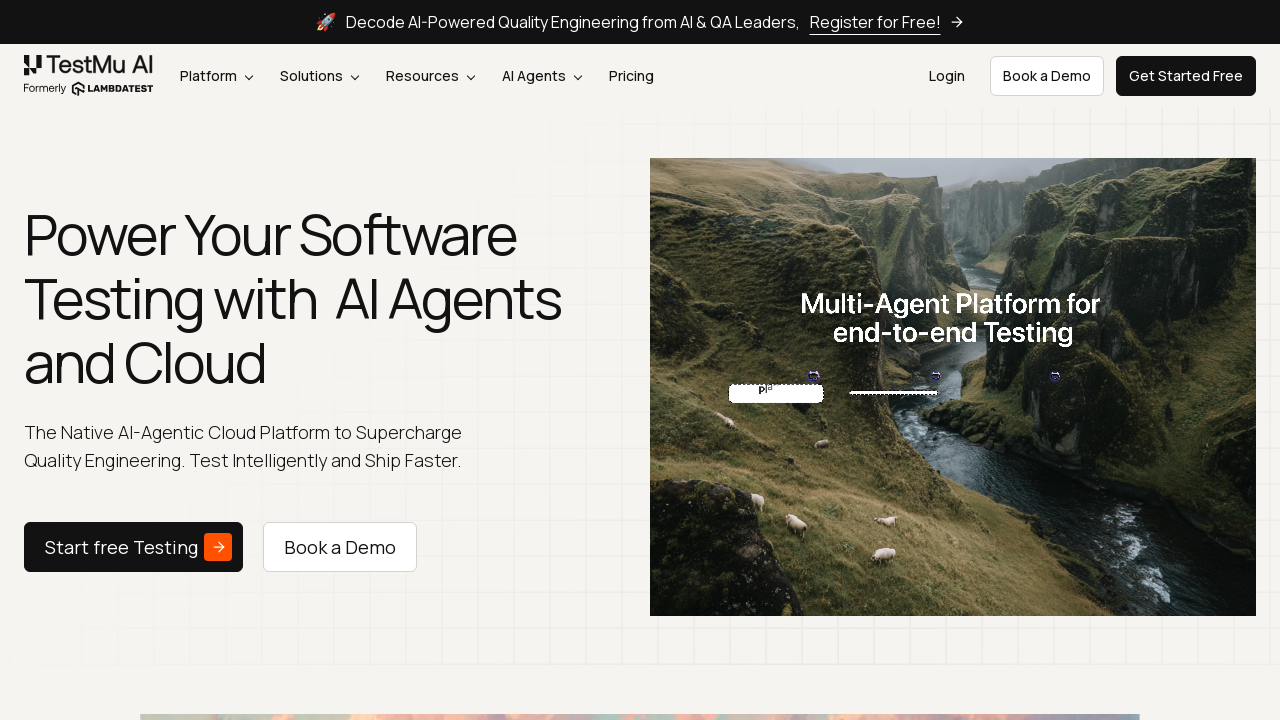

Page DOM content fully loaded
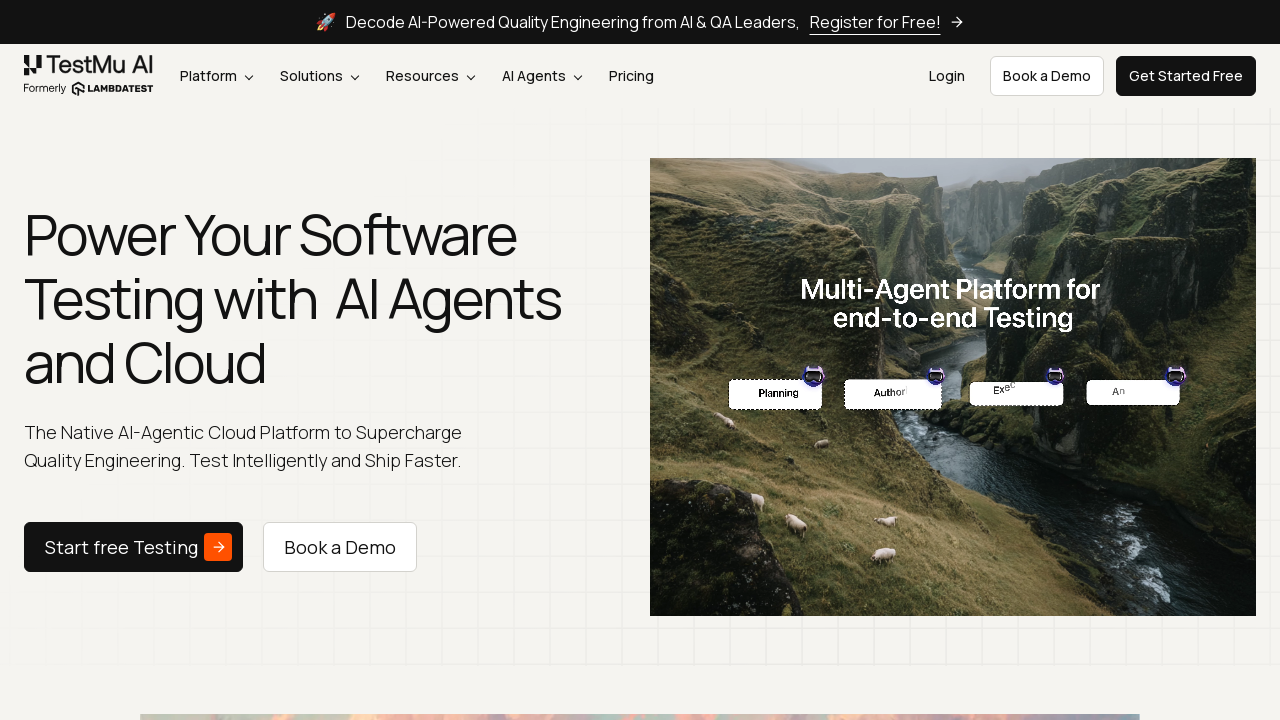

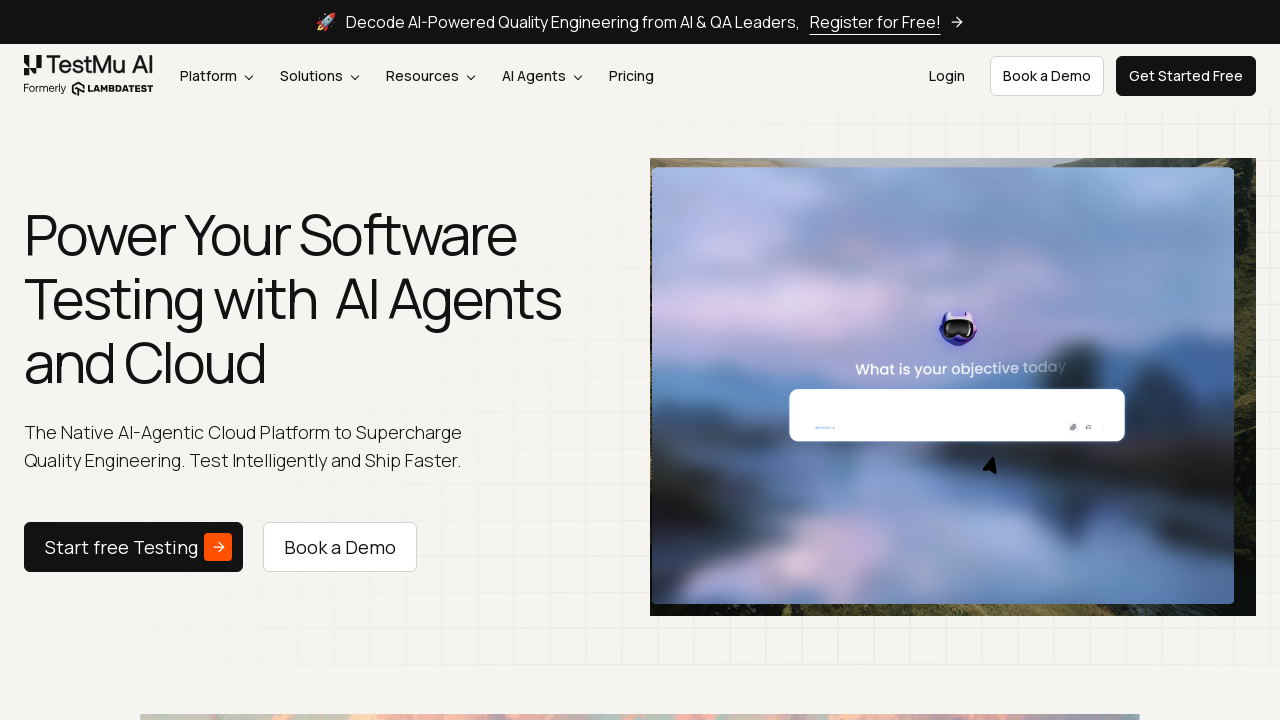